Tests drag and drop functionality by dragging an element to two different drop zones sequentially

Starting URL: https://v1.training-support.net/selenium/drag-drop

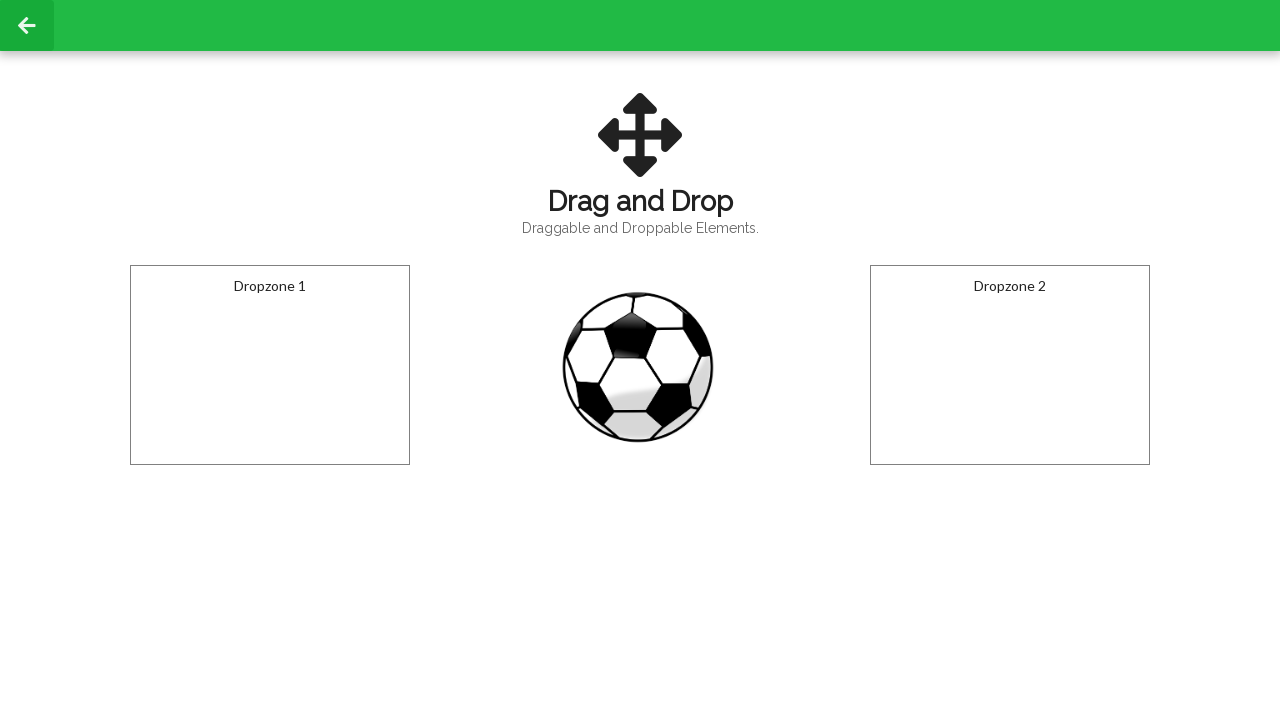

Located draggable football element
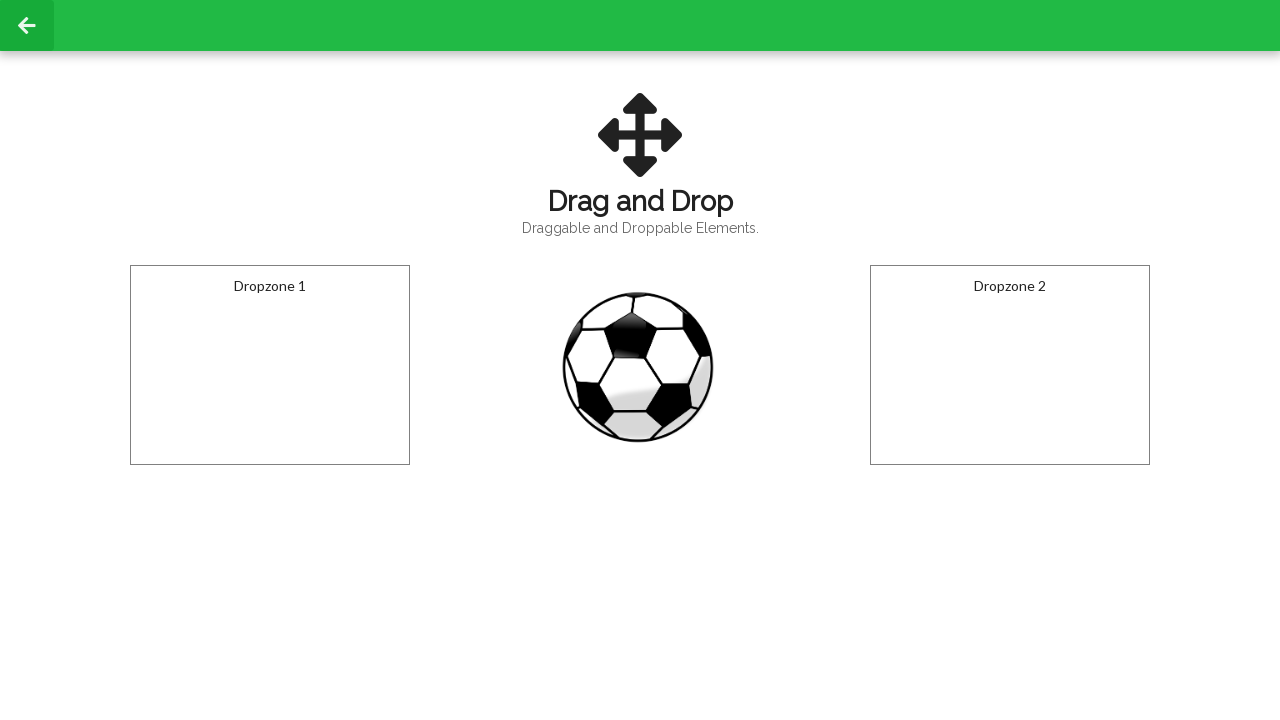

Located first drop zone
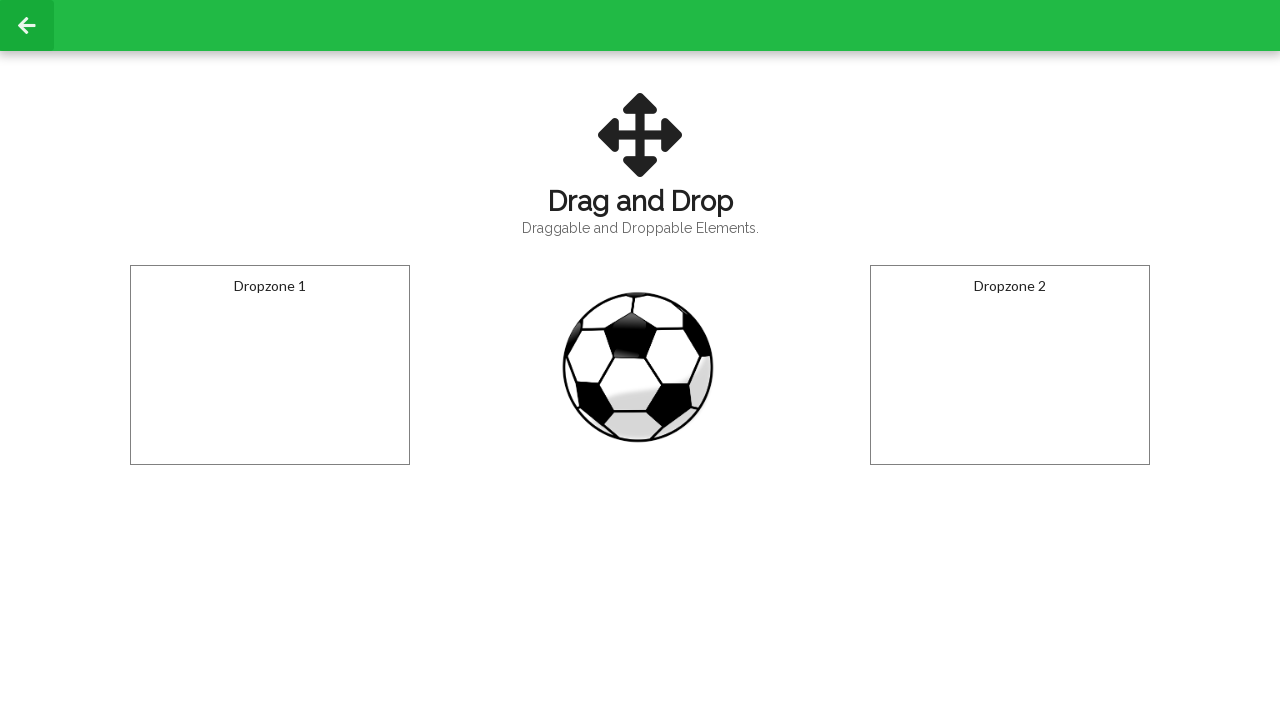

Located second drop zone
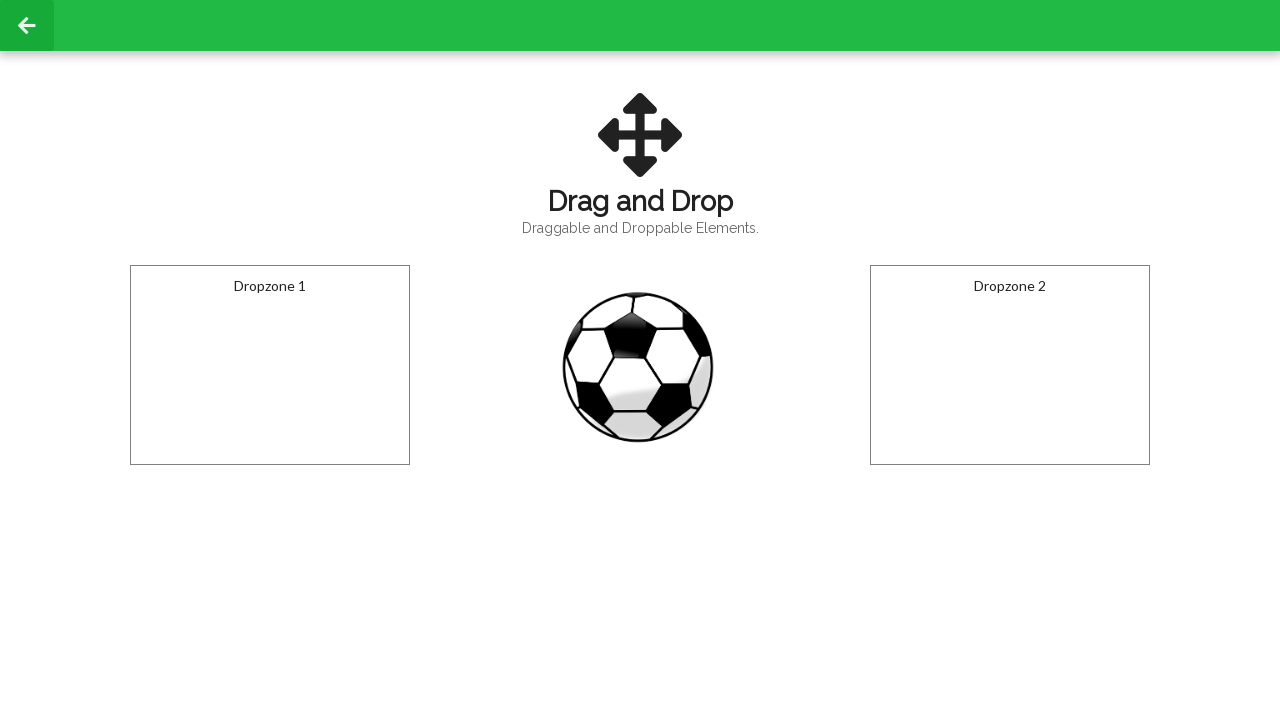

Dragged football to first drop zone at (270, 365)
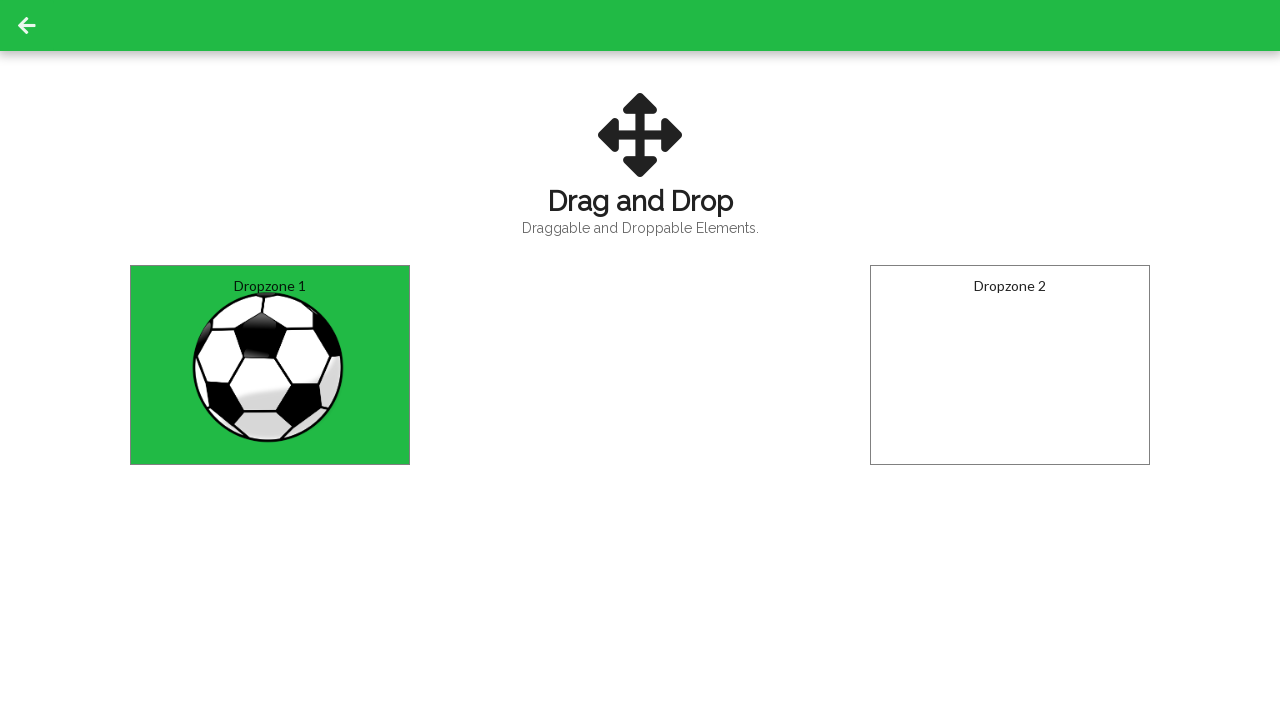

Retrieved text content from first drop zone
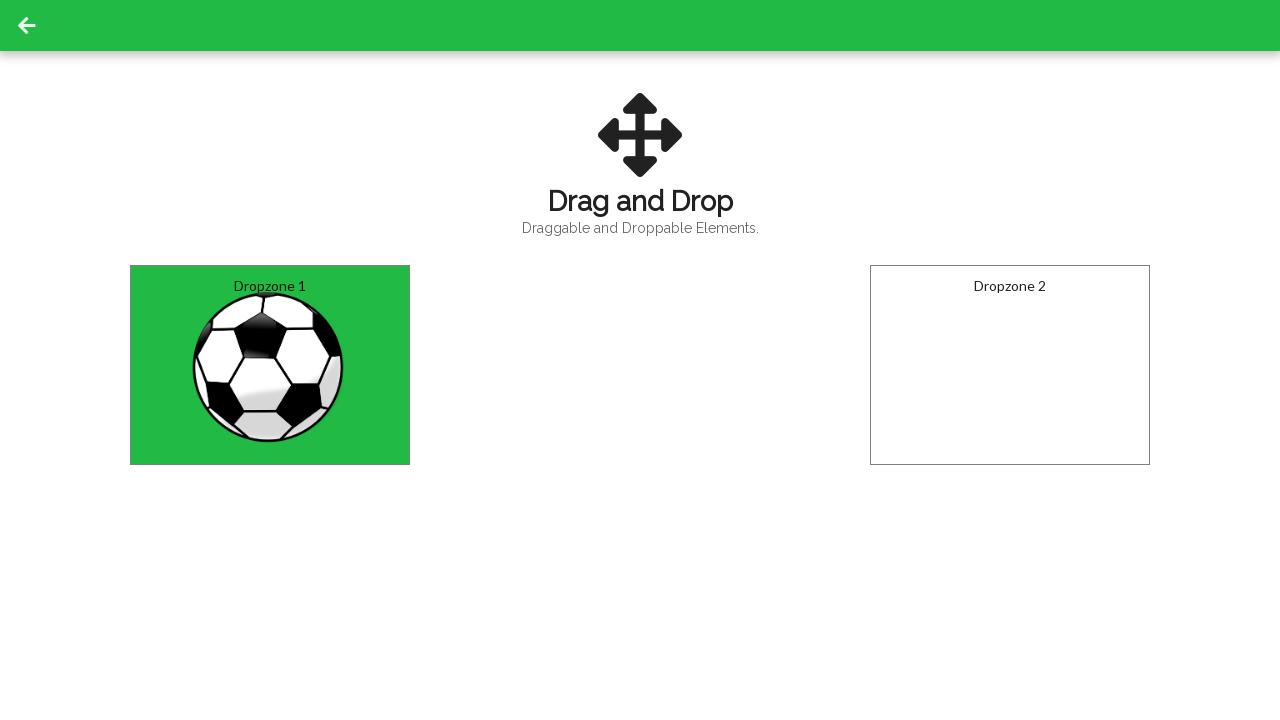

Verified ball was successfully dropped in dropzone 1
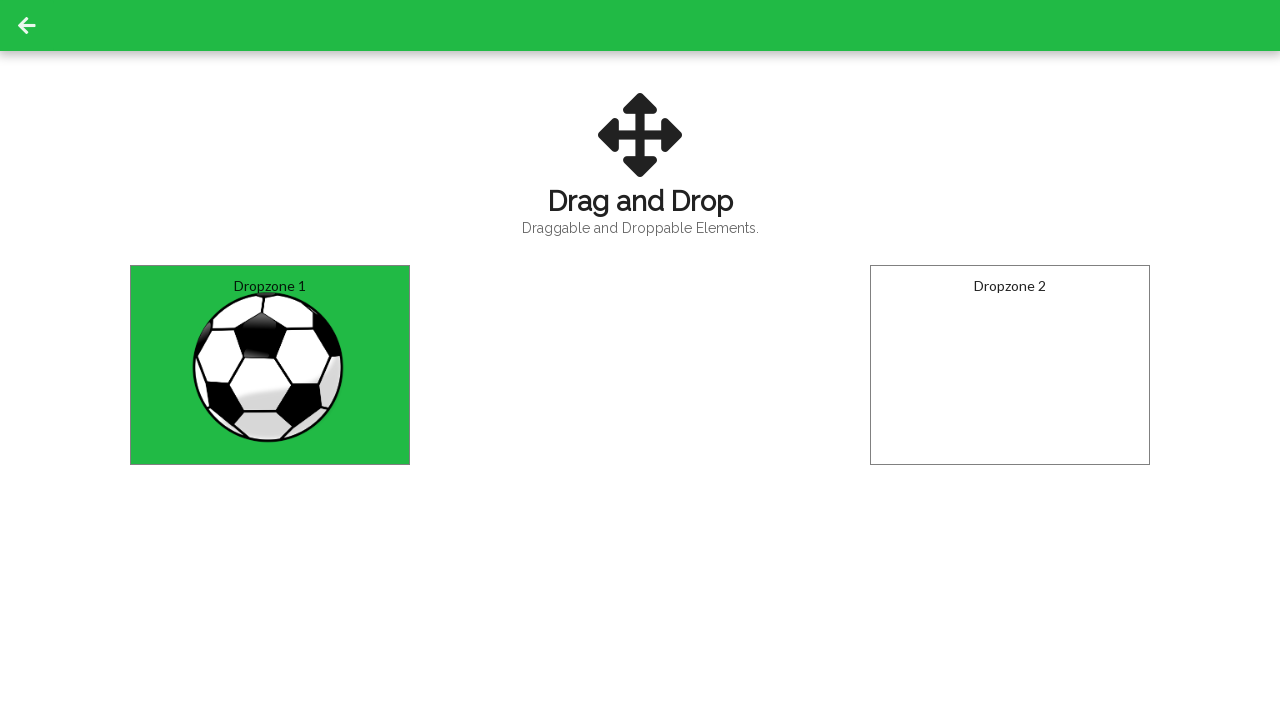

Dragged football to second drop zone at (1010, 365)
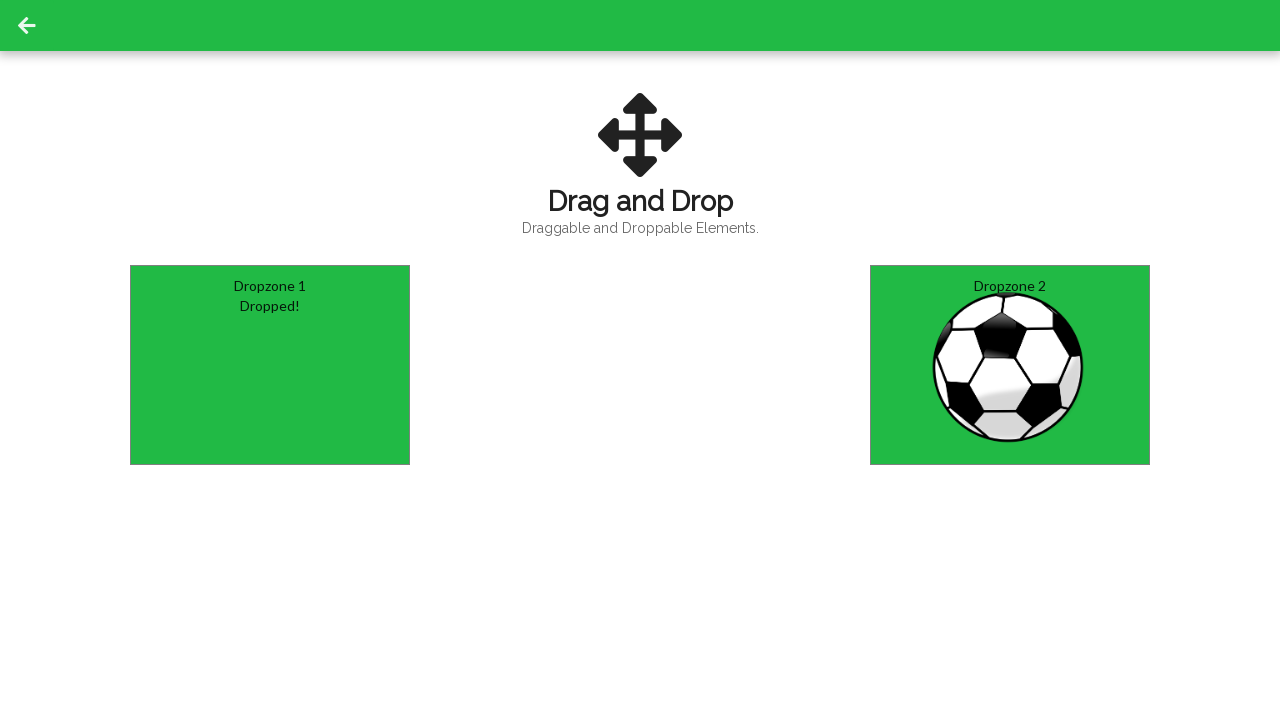

Retrieved text content from second drop zone
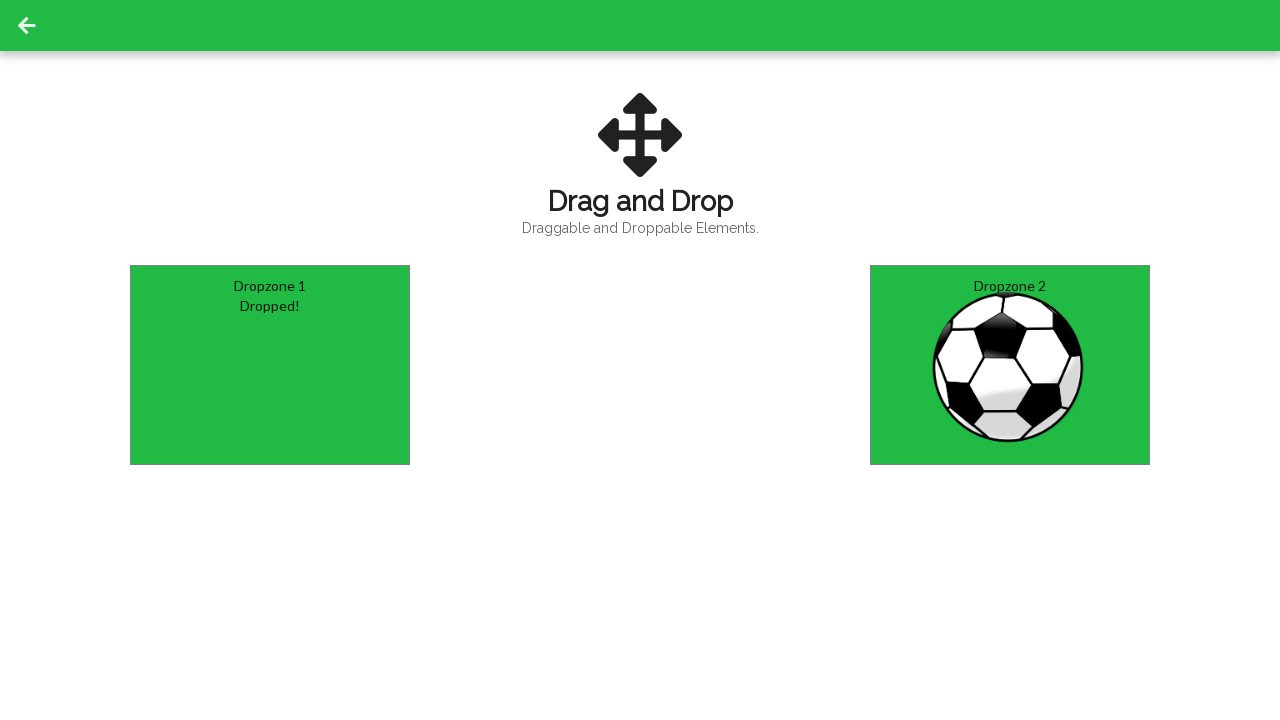

Verified ball was successfully dropped in dropzone 2
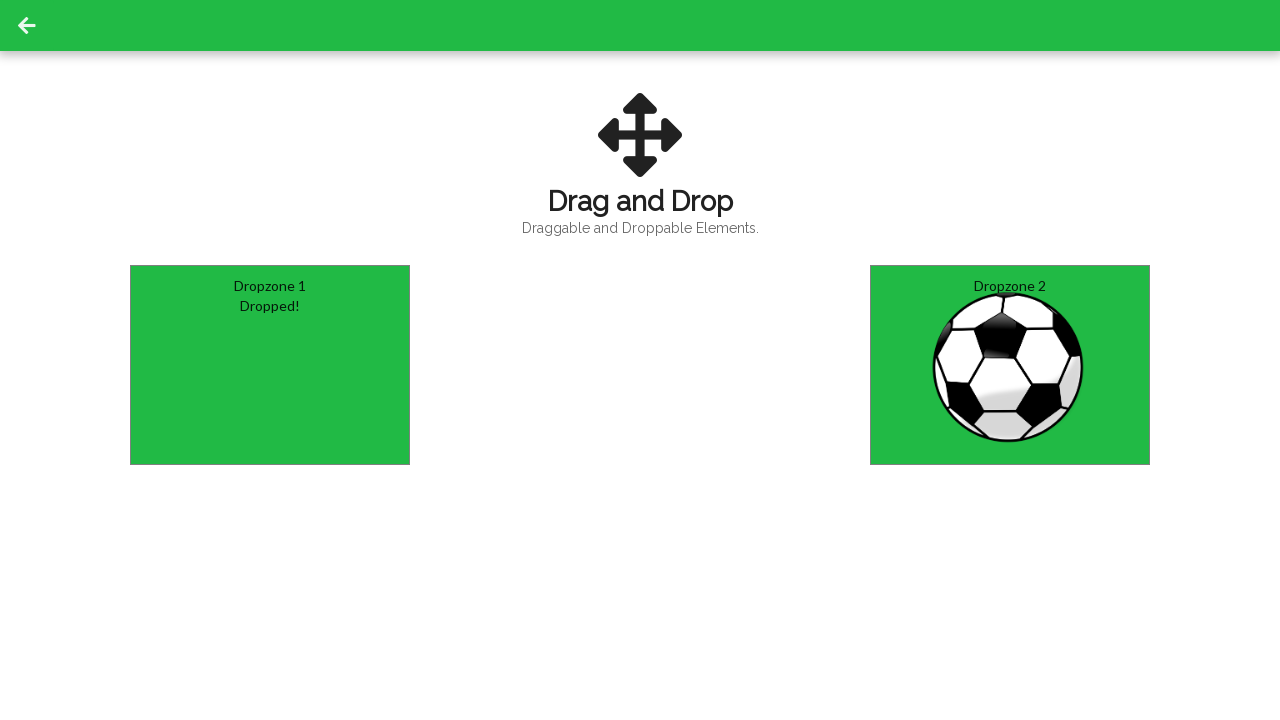

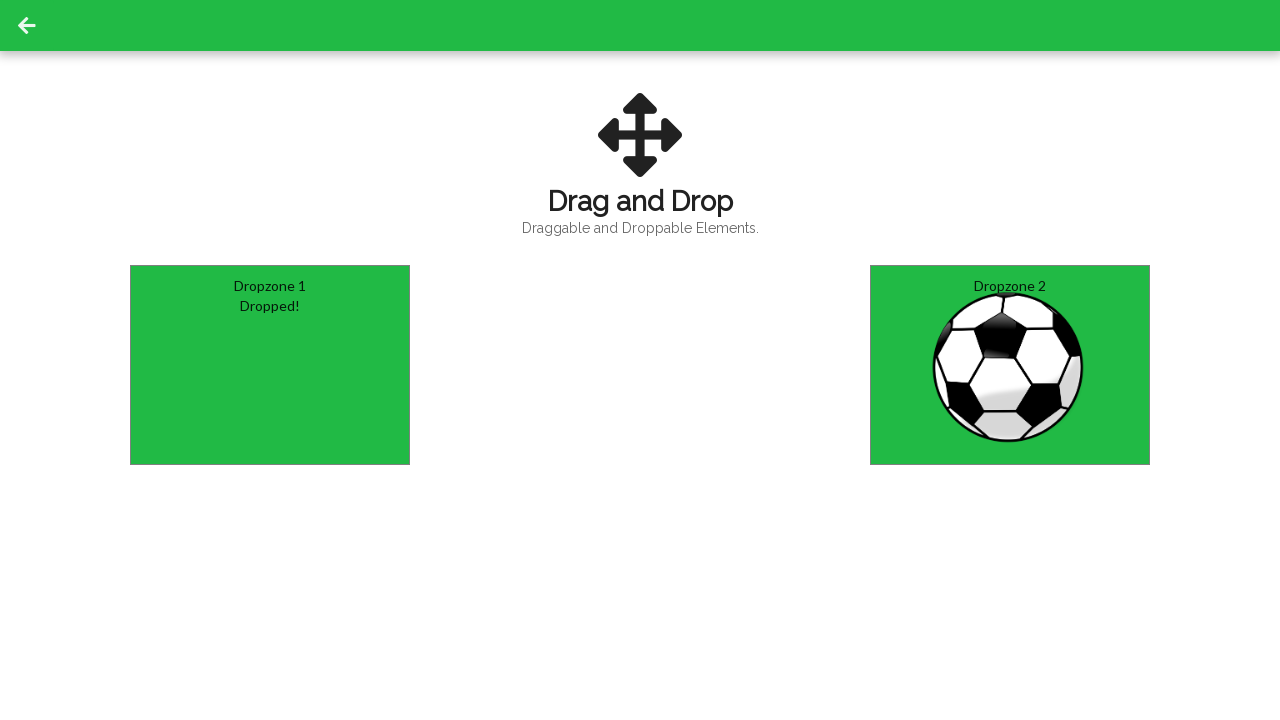